Navigates through the Selenium documentation website by clicking on Documentation, then WebDriver, then Elements menu items

Starting URL: https://www.selenium.dev/

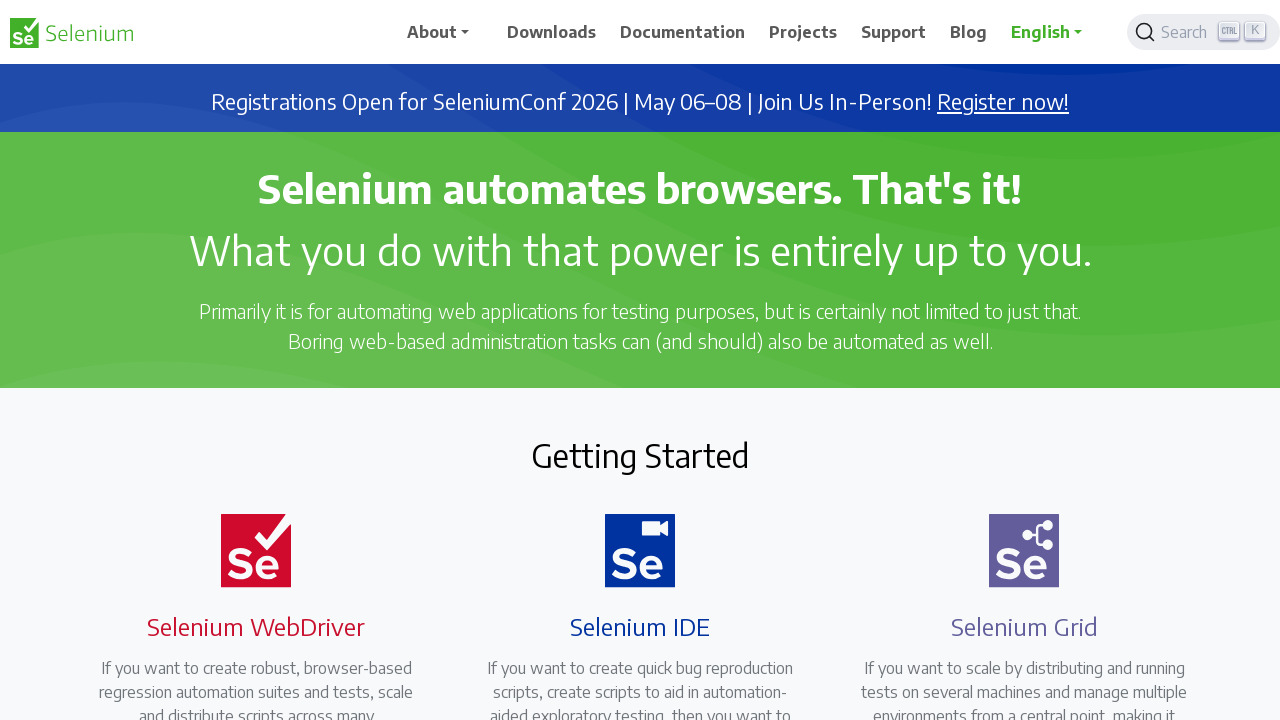

Clicked on Documentation menu item at (683, 32) on xpath=//span[text()='Documentation']
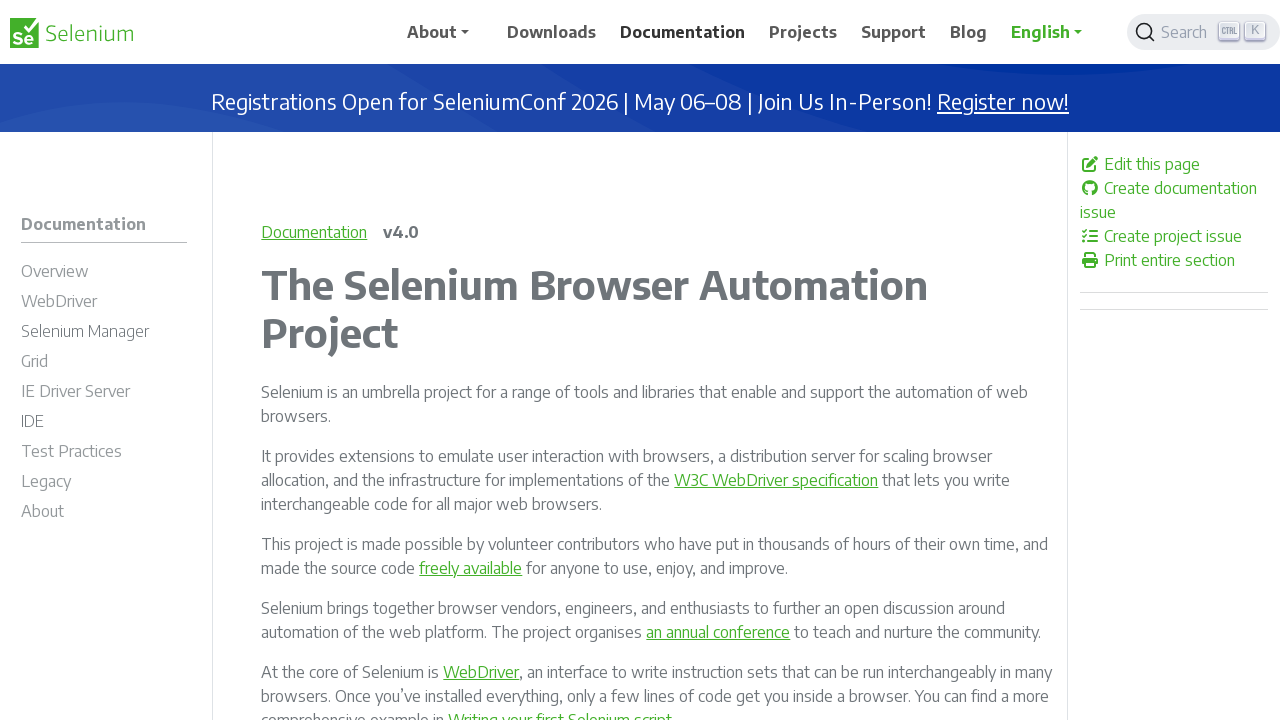

Clicked on WebDriver submenu item at (59, 301) on (//span[text()='WebDriver'])[1]
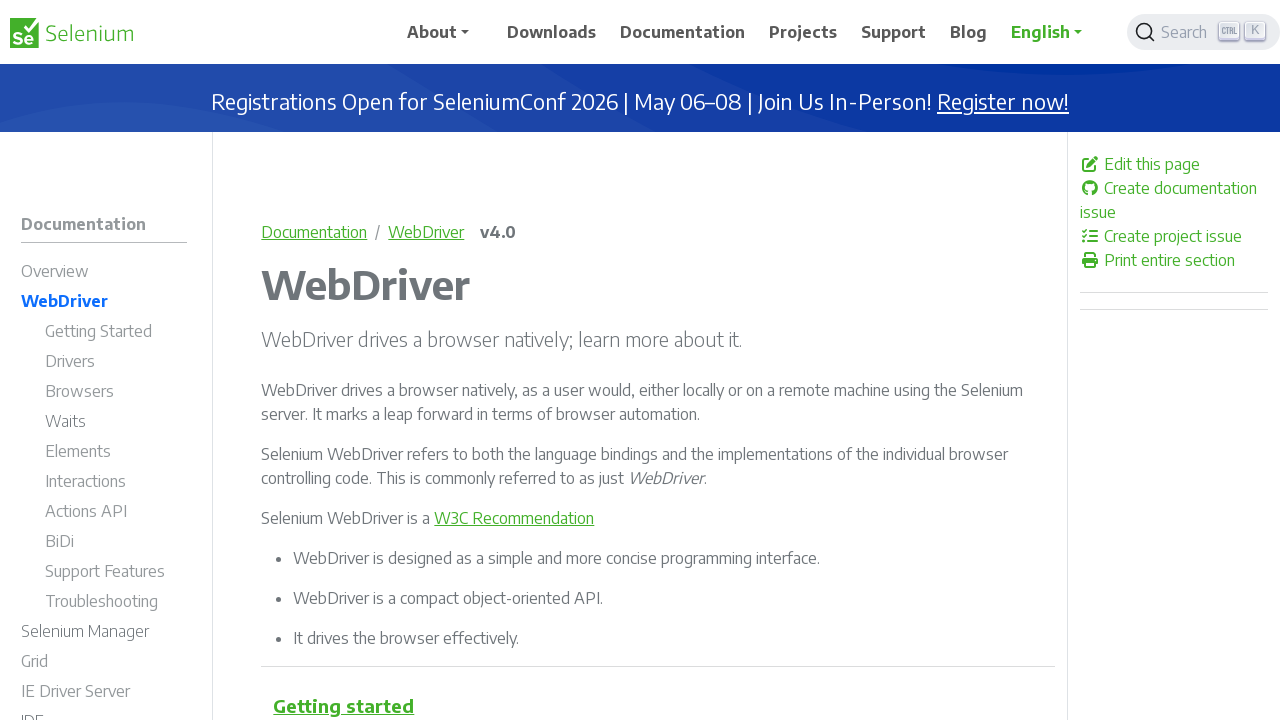

Clicked on Elements submenu item at (78, 451) on xpath=//span[text()='Elements']
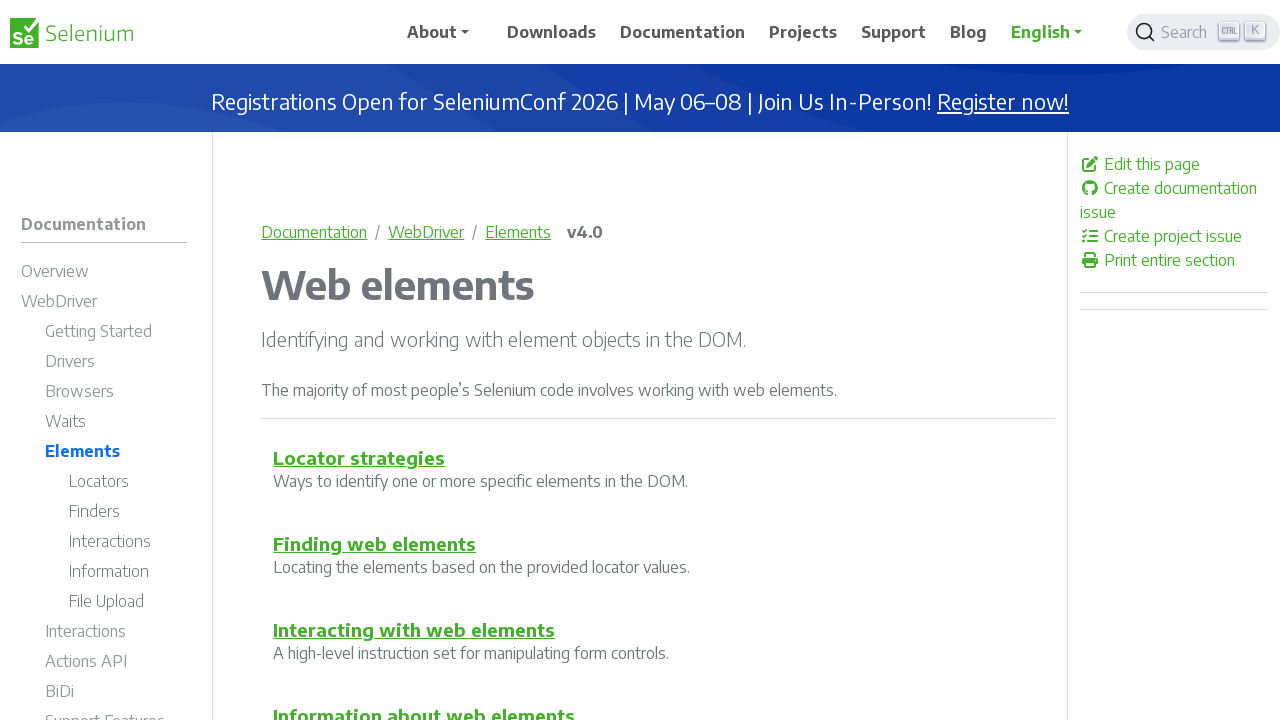

Elements page loaded (networkidle state reached)
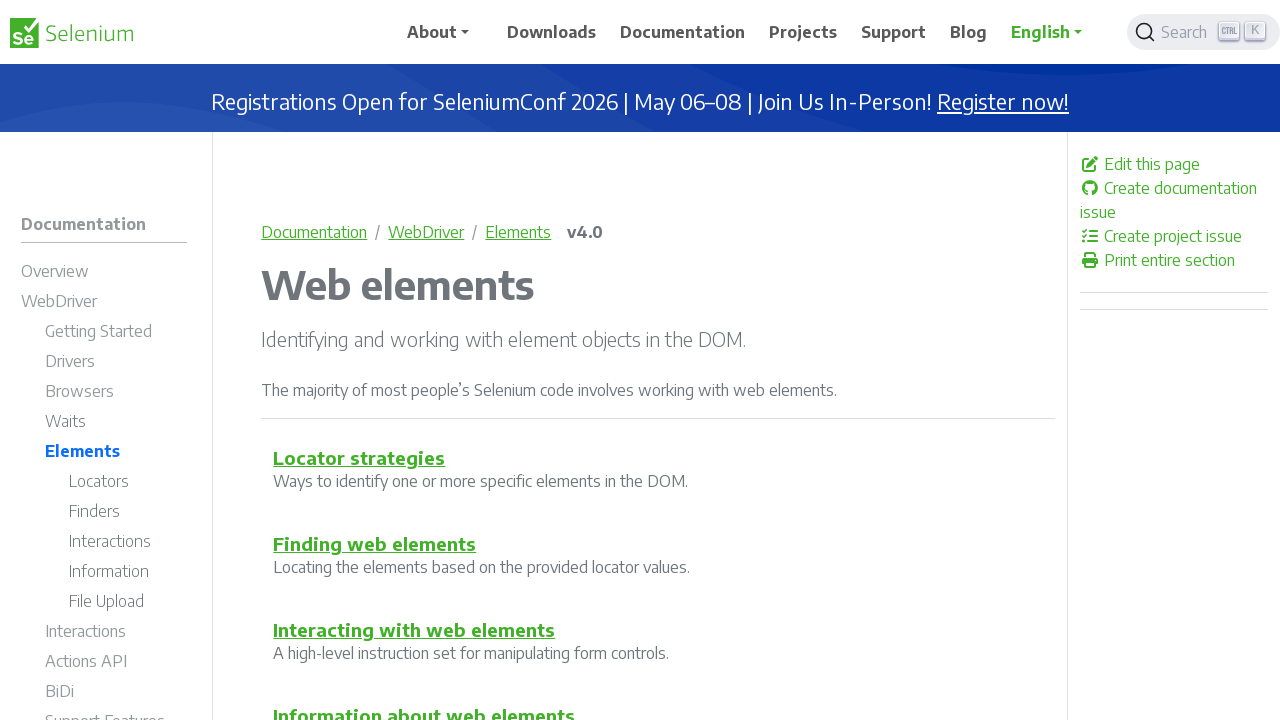

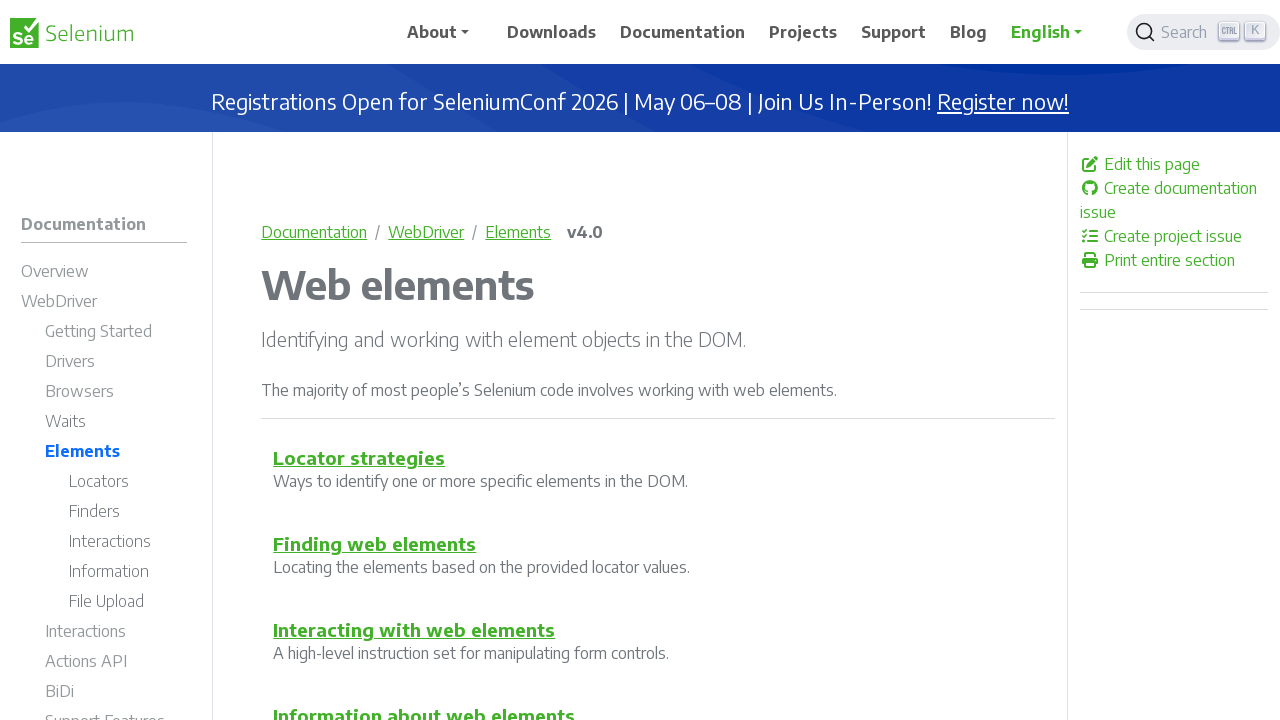